Tests dropdown selection by selecting an option using visible text

Starting URL: https://kristinek.github.io/site/examples/actions

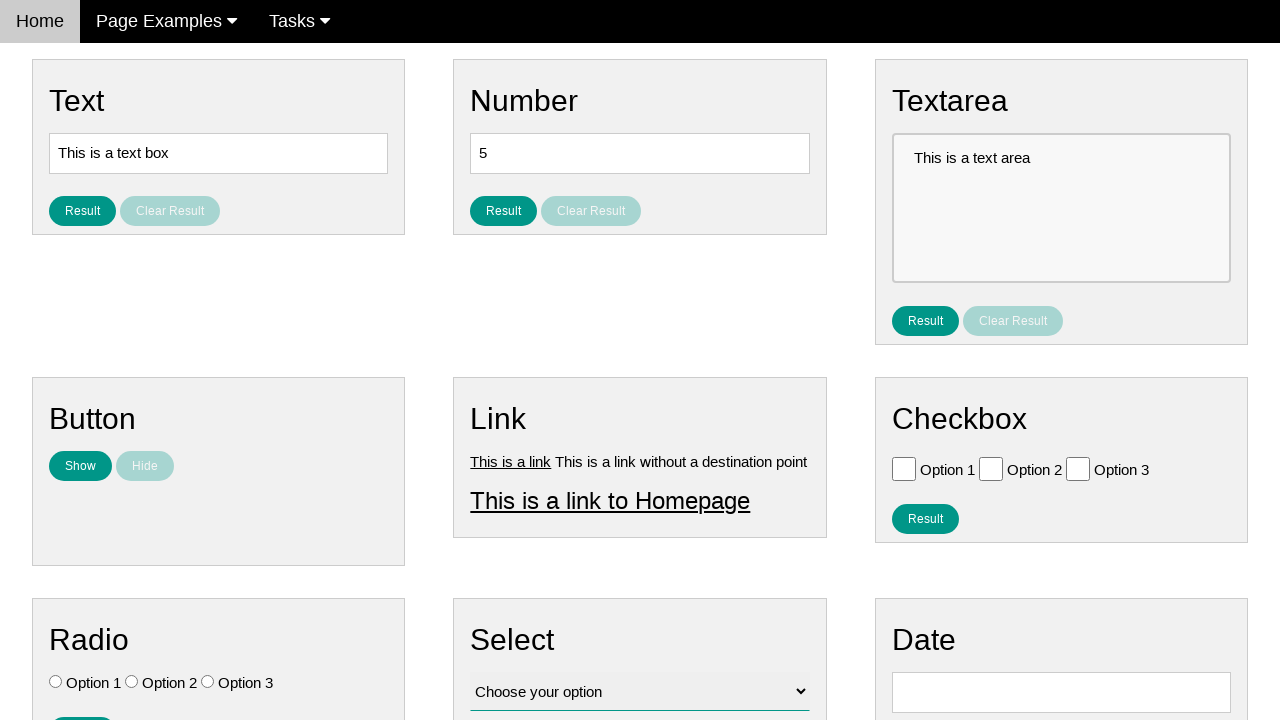

Navigated to dropdown selection test page
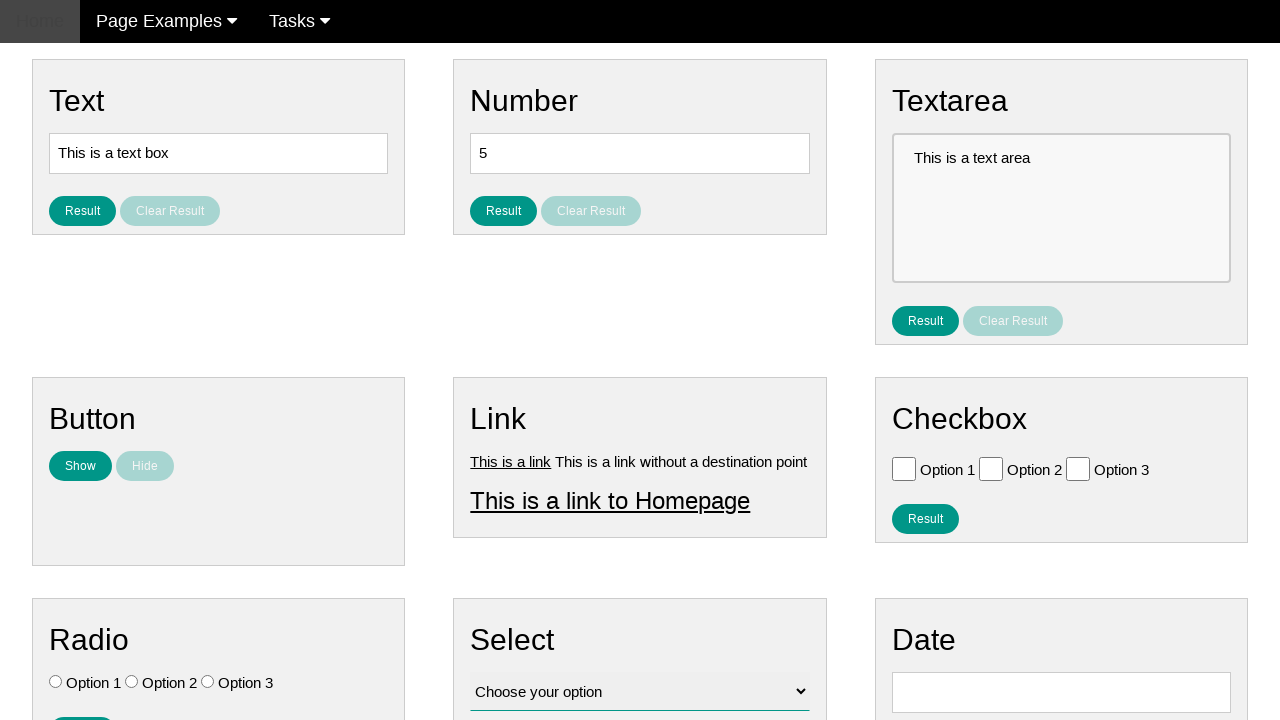

Selected 'Option 2' from dropdown using visible text on #vfb-12
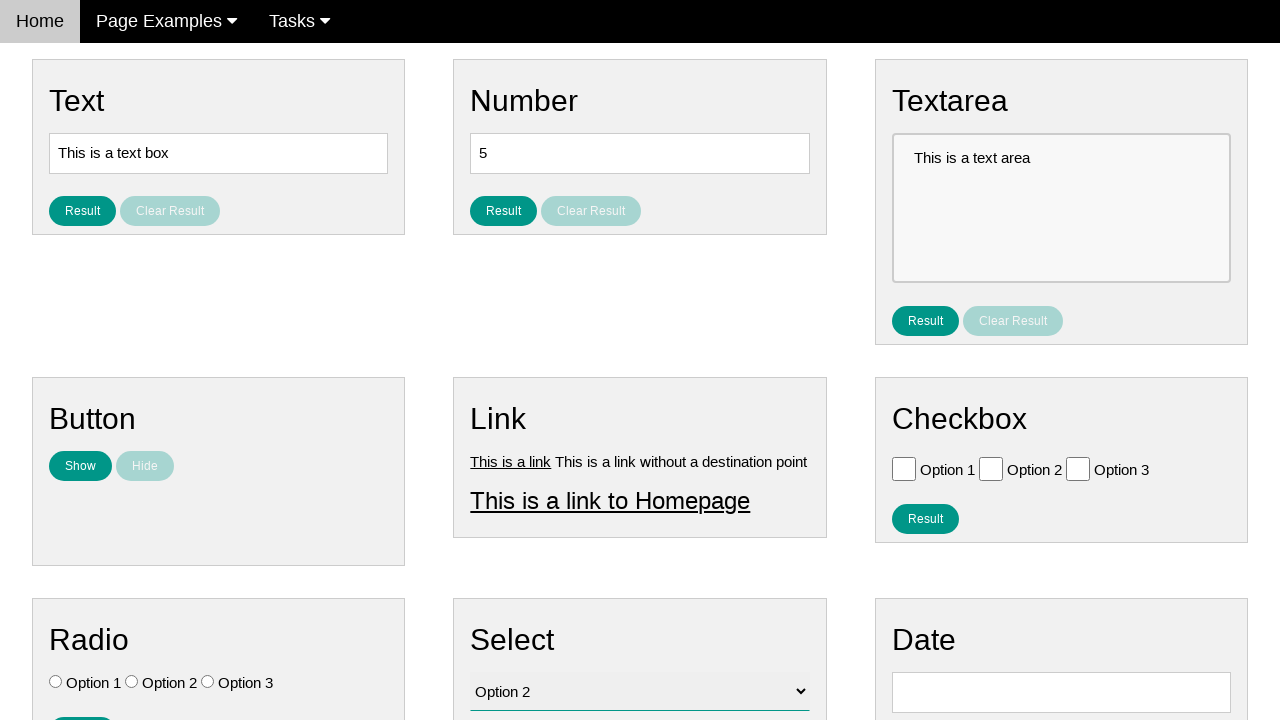

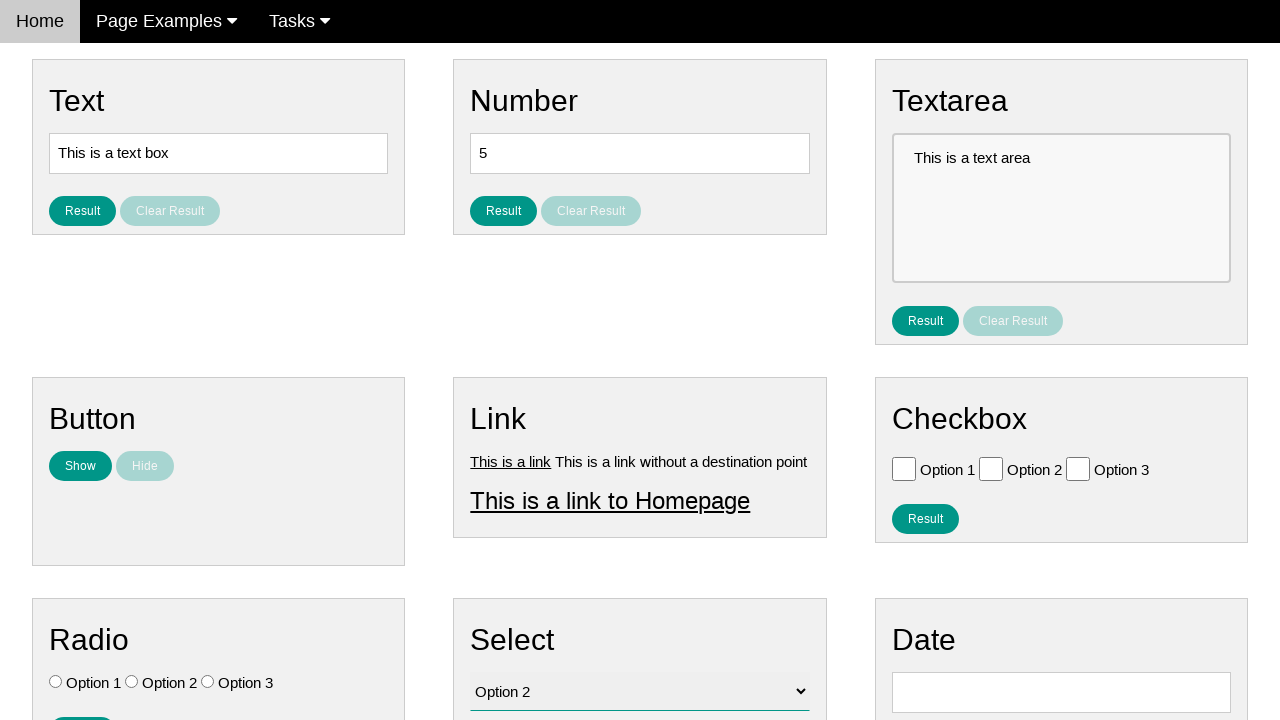